Tests that the WebGPU helloTriangle sample renders without console errors by navigating to the sample page and waiting for it to load.

Starting URL: https://webgpu.github.io/webgpu-samples/?sample=helloTriangle

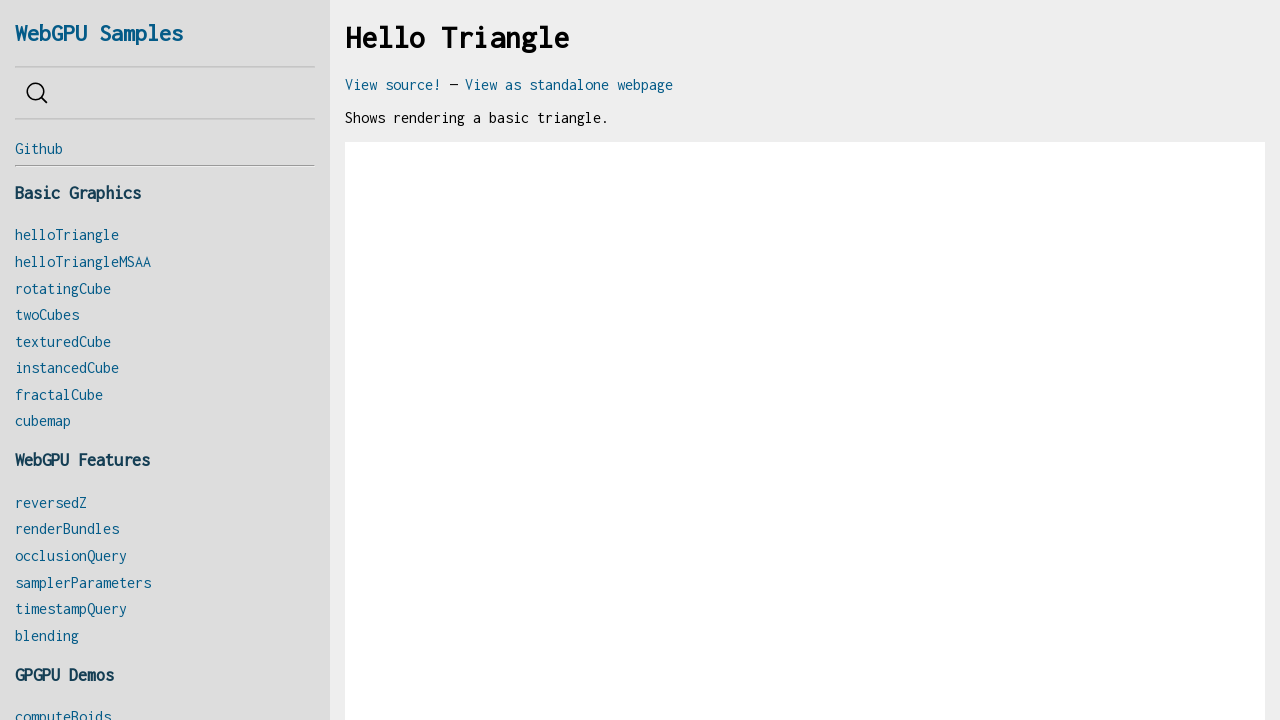

Navigated to WebGPU helloTriangle sample page
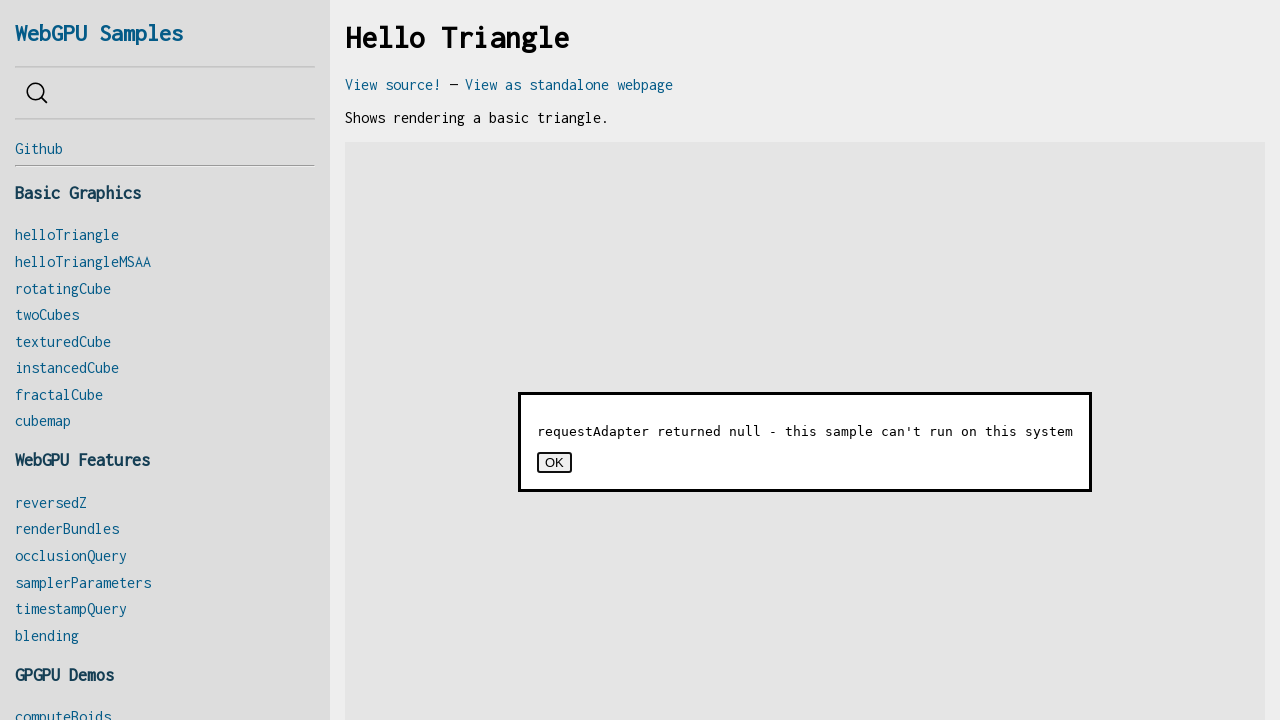

Page fully loaded - network idle state reached
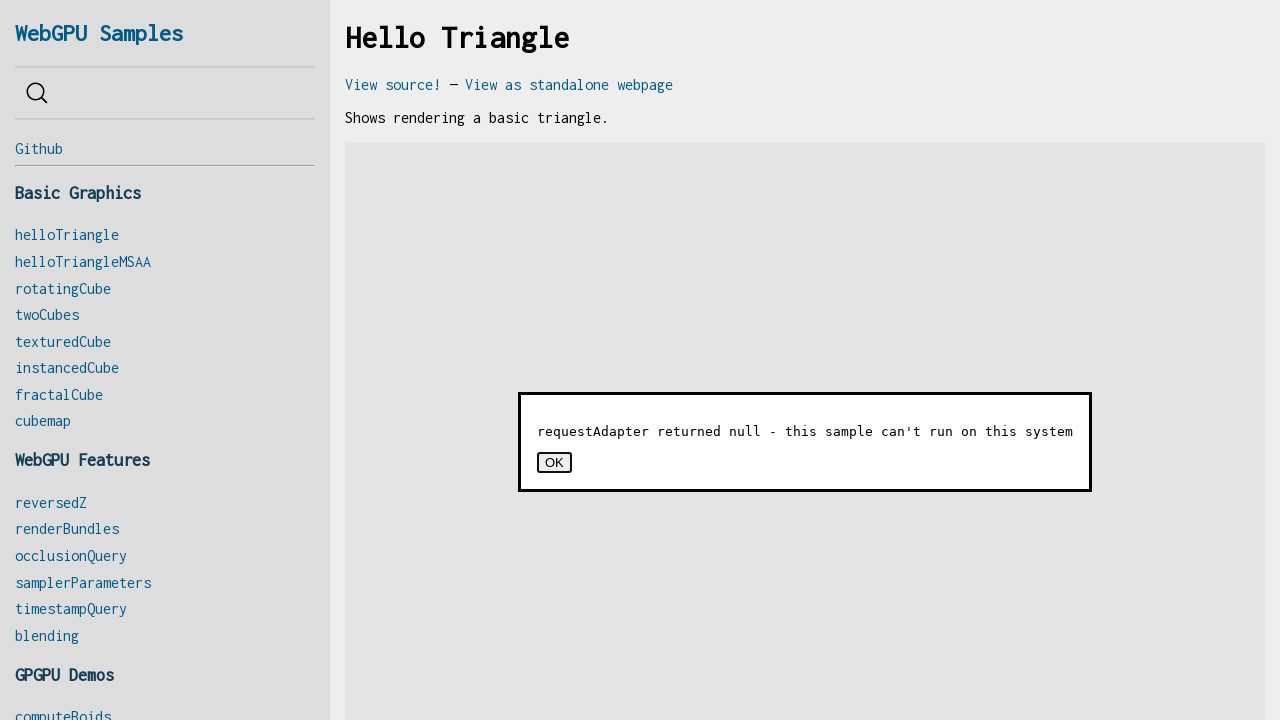

Waited 500ms for WebGPU rendering to complete
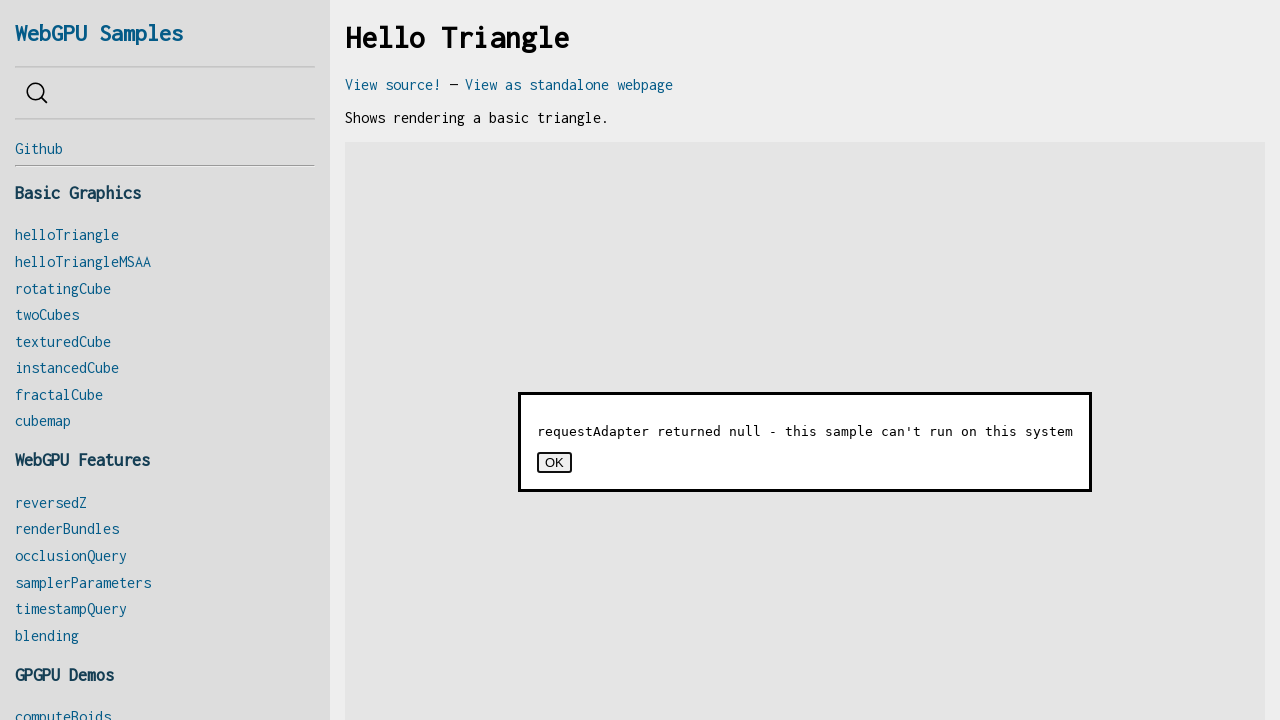

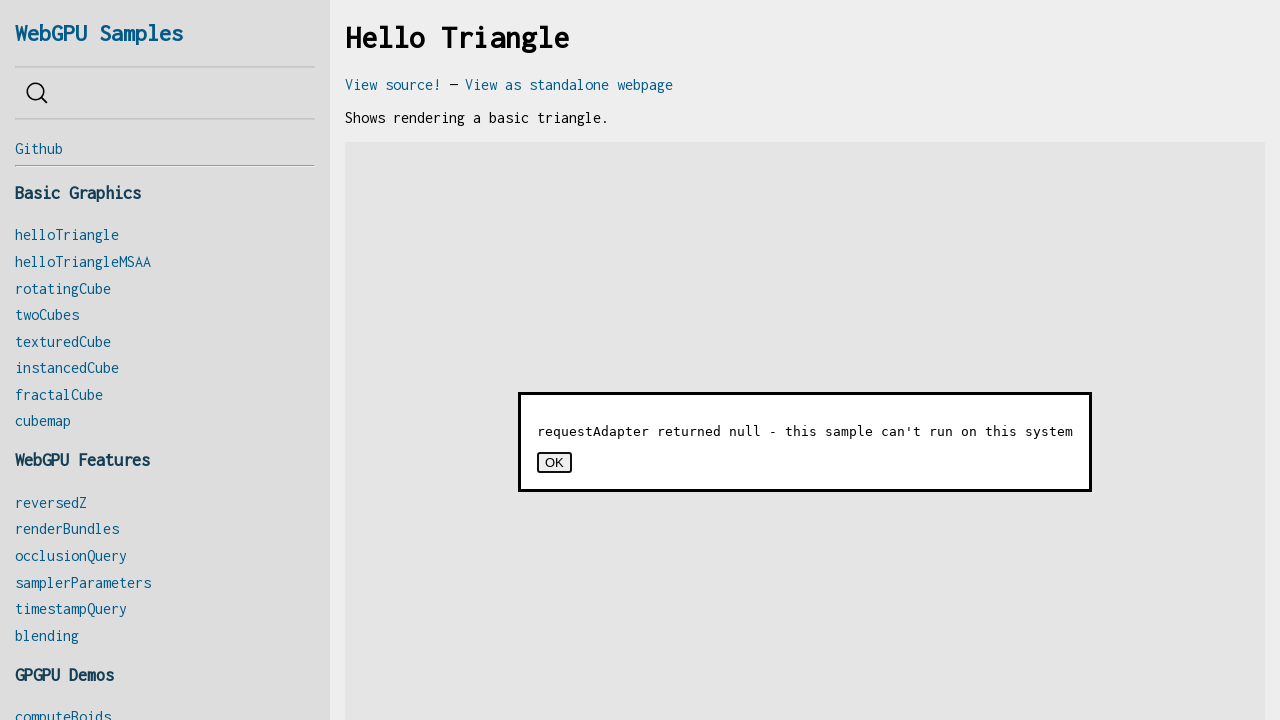